Navigates to the nopCommerce demo page and retrieves the page title

Starting URL: https://www.nopcommerce.com/demo

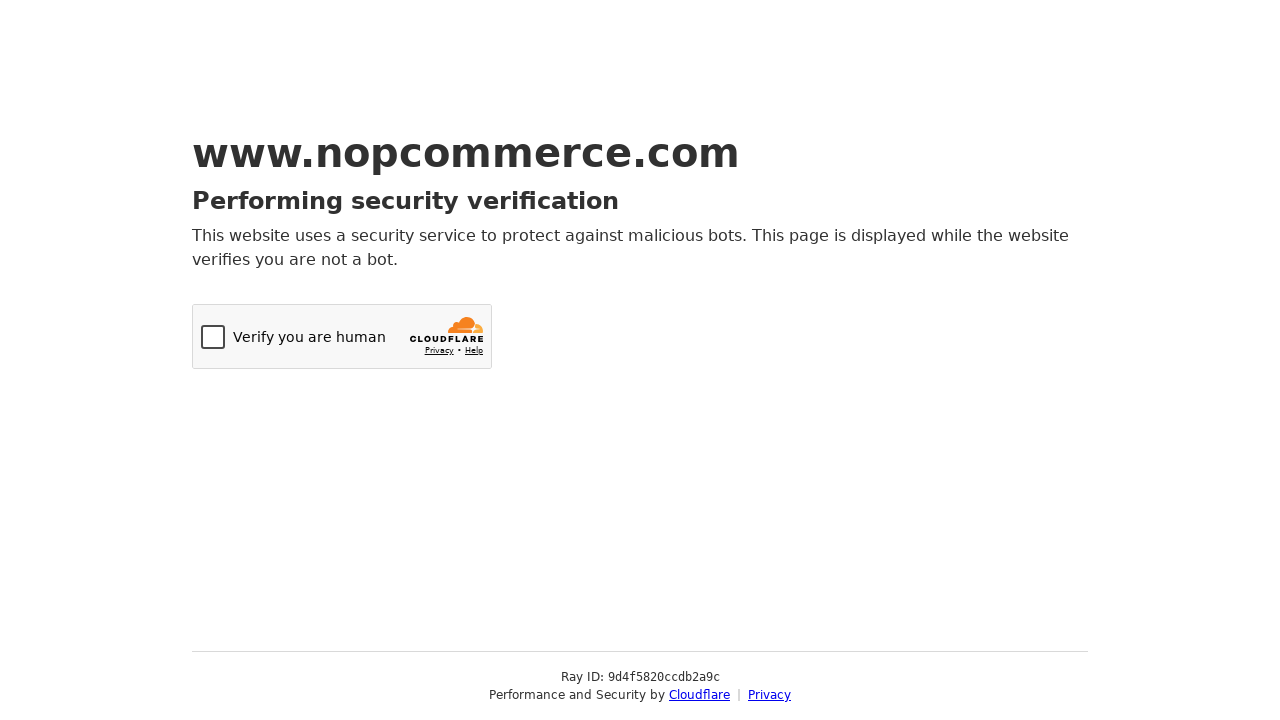

Navigated to nopCommerce demo page
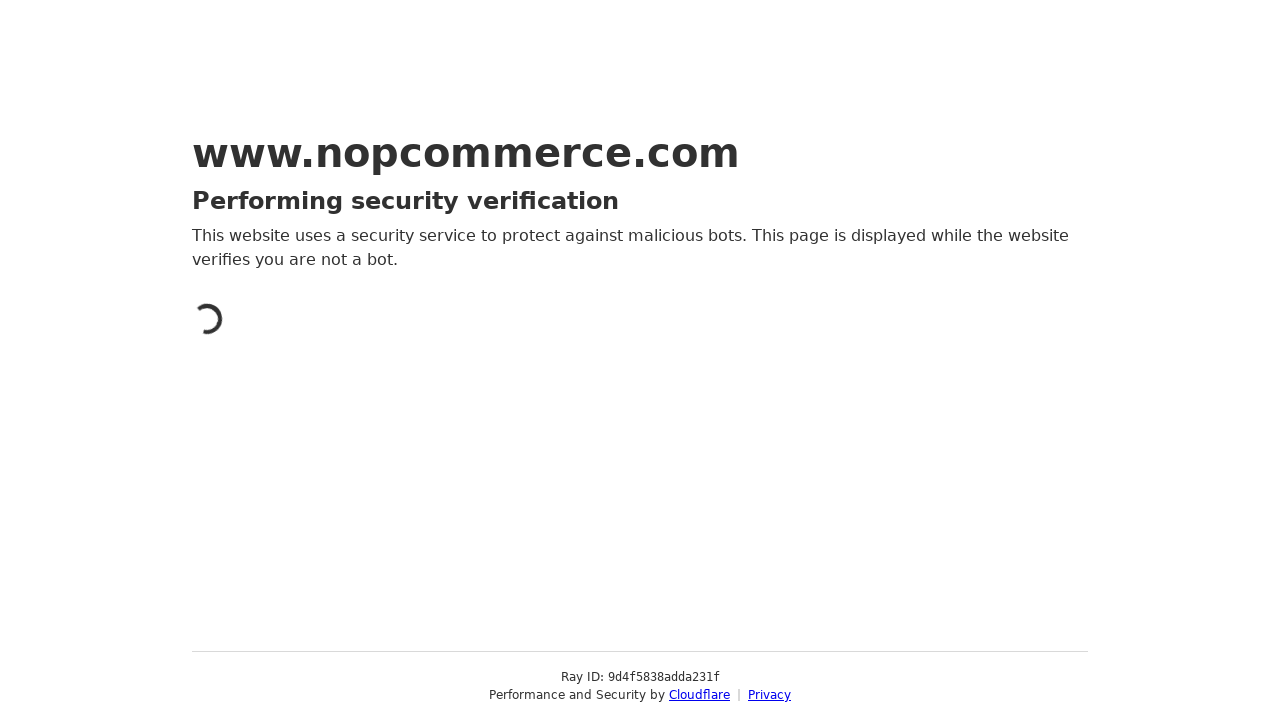

Page DOM content loaded
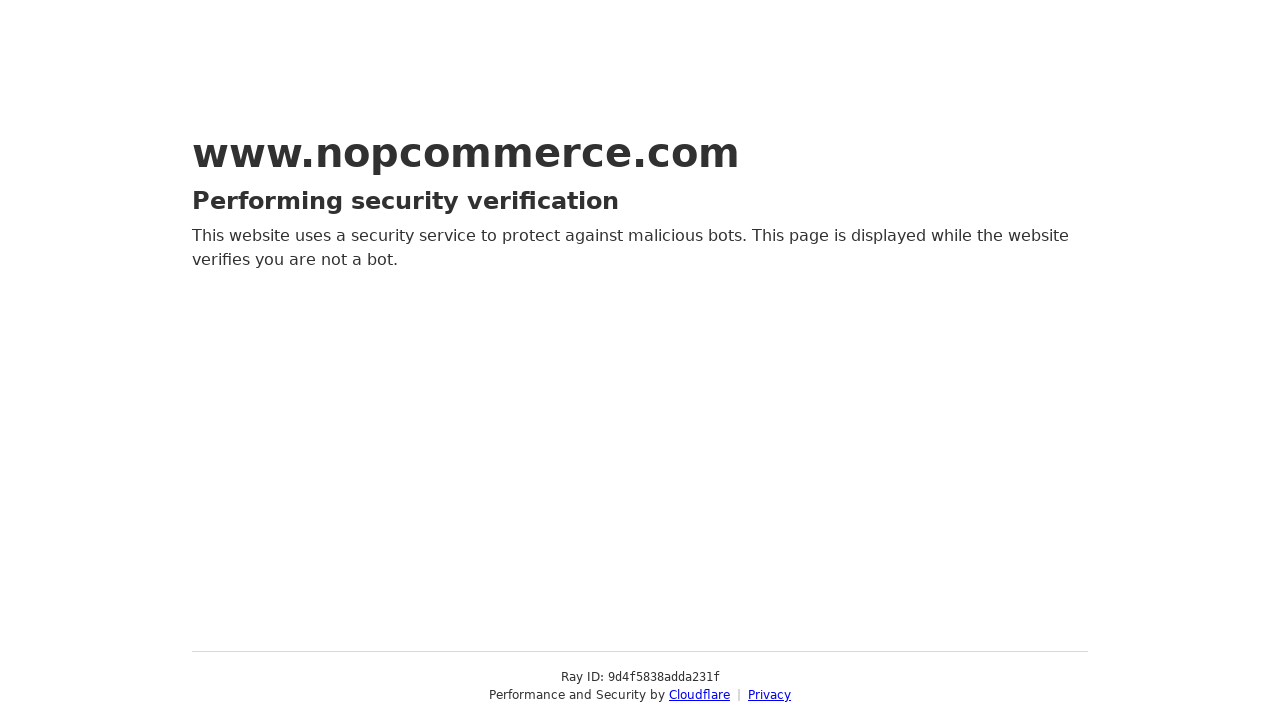

Retrieved page title: Just a moment...
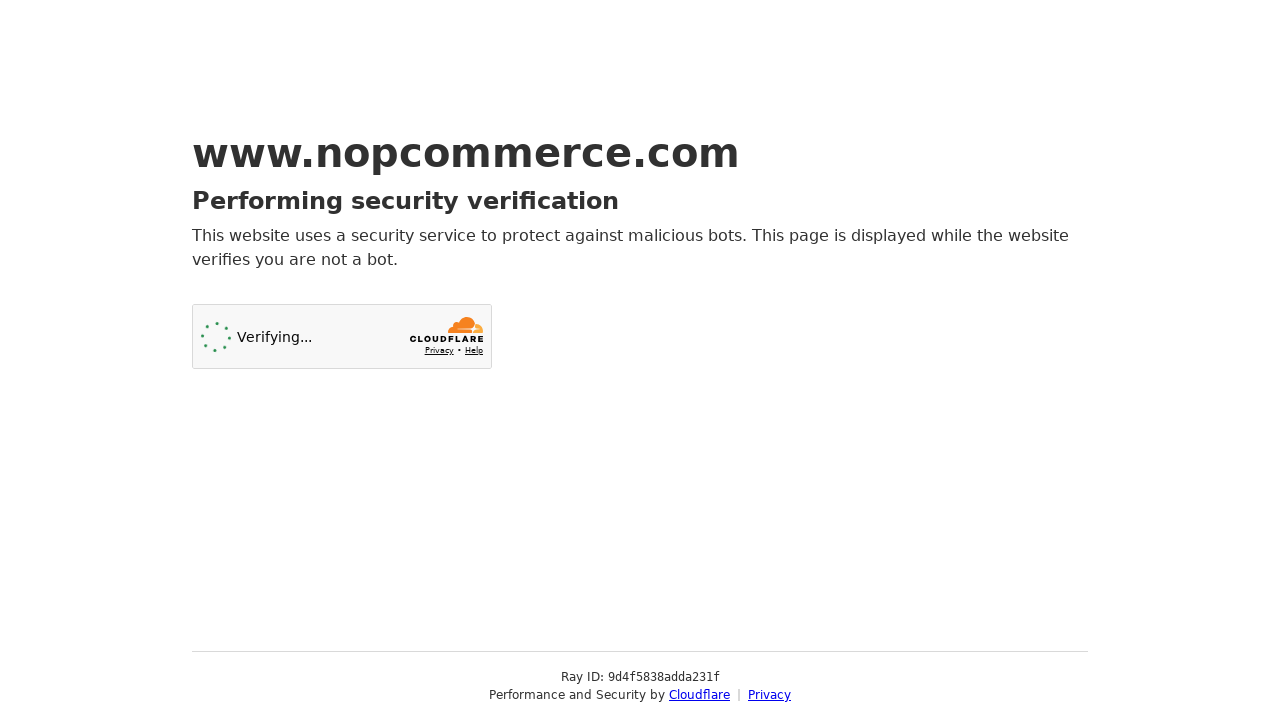

Printed page title to console
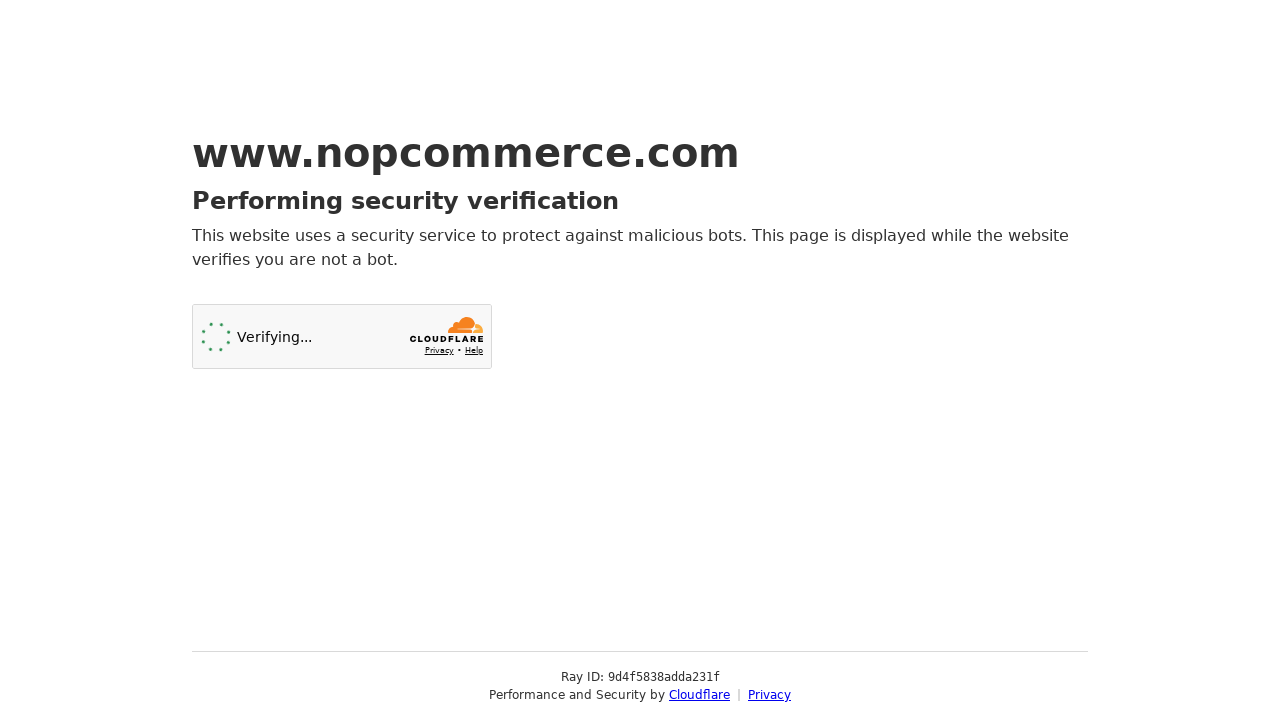

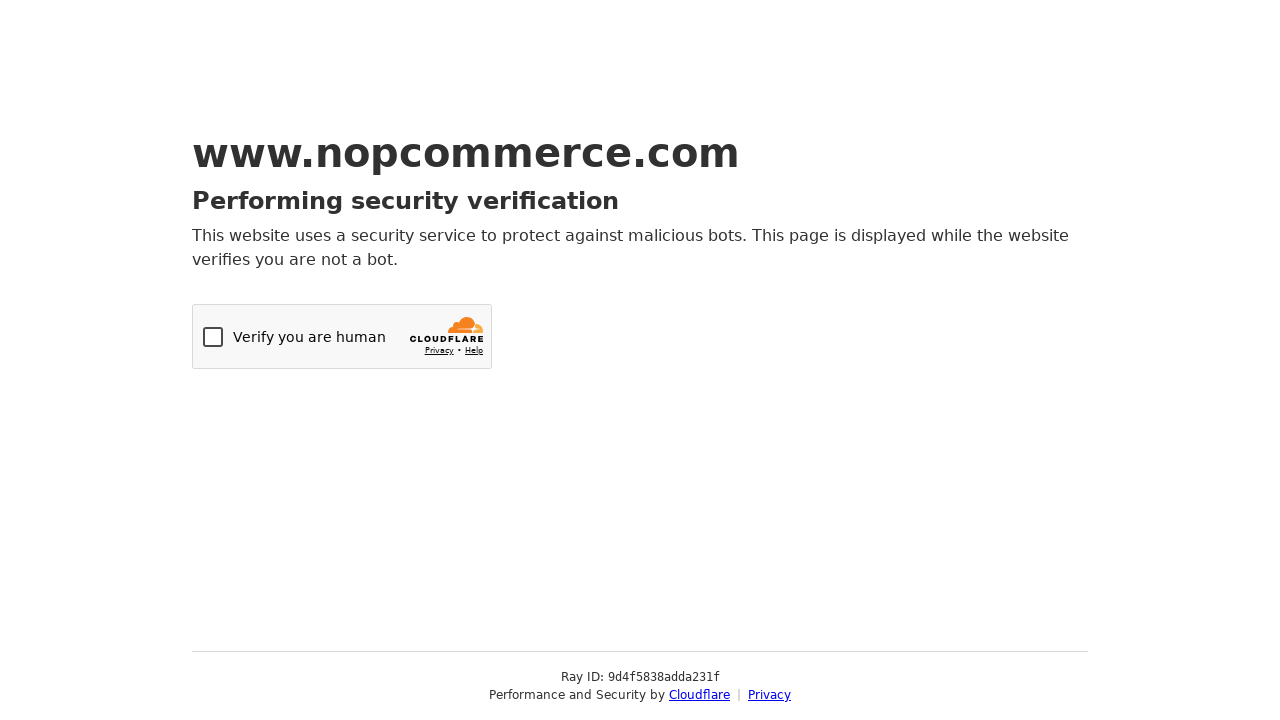